Verifies that the search input field is visible on the OpenCart store homepage

Starting URL: https://naveenautomationlabs.com/opencart/

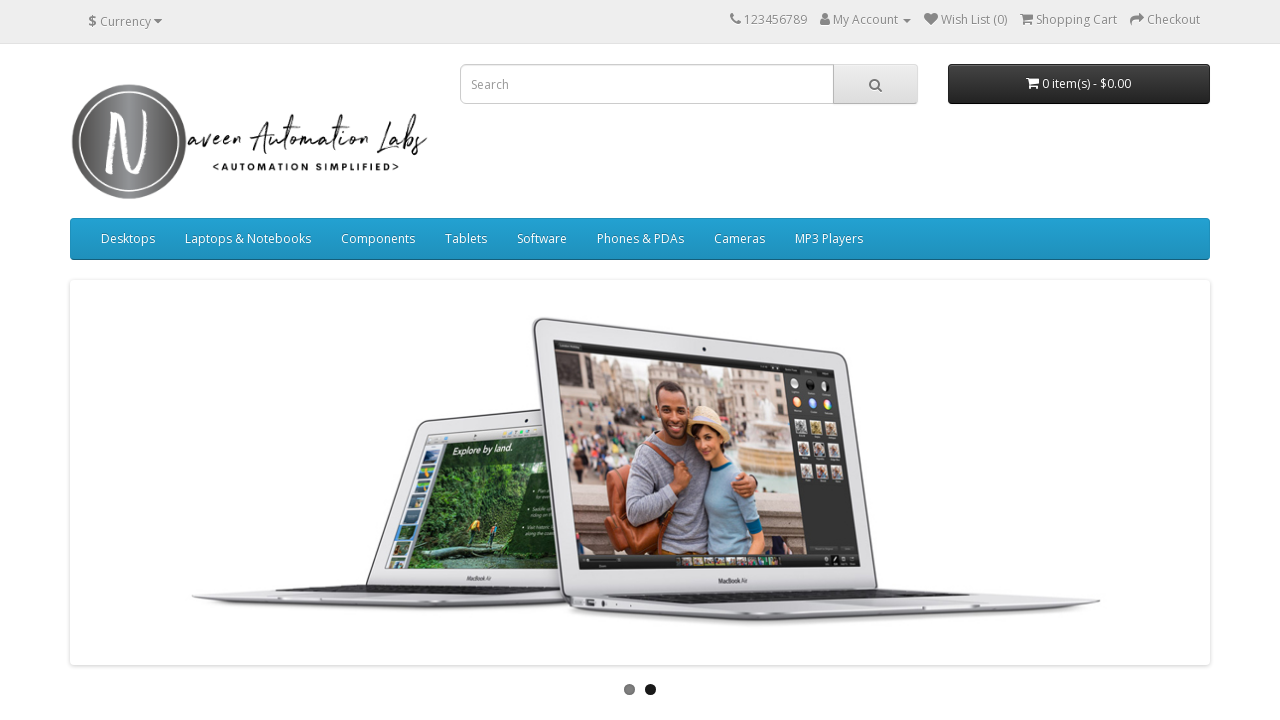

Located search input field on OpenCart homepage
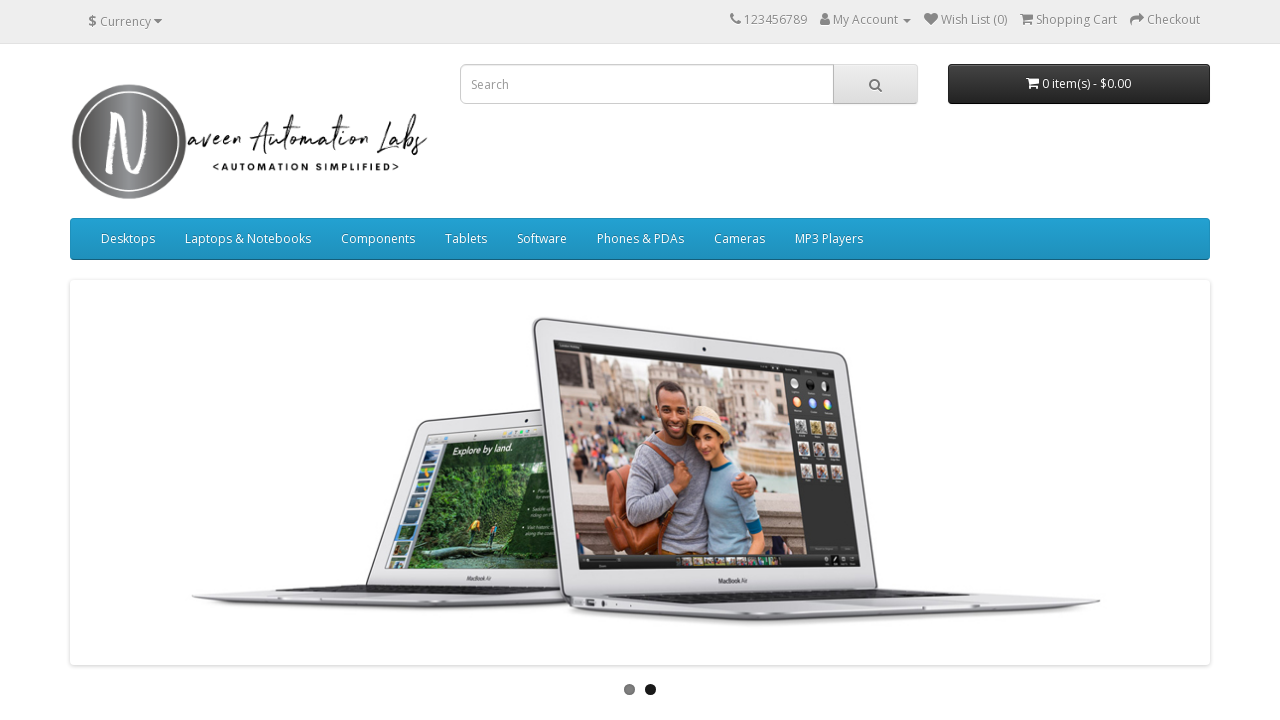

Verified search input field is visible
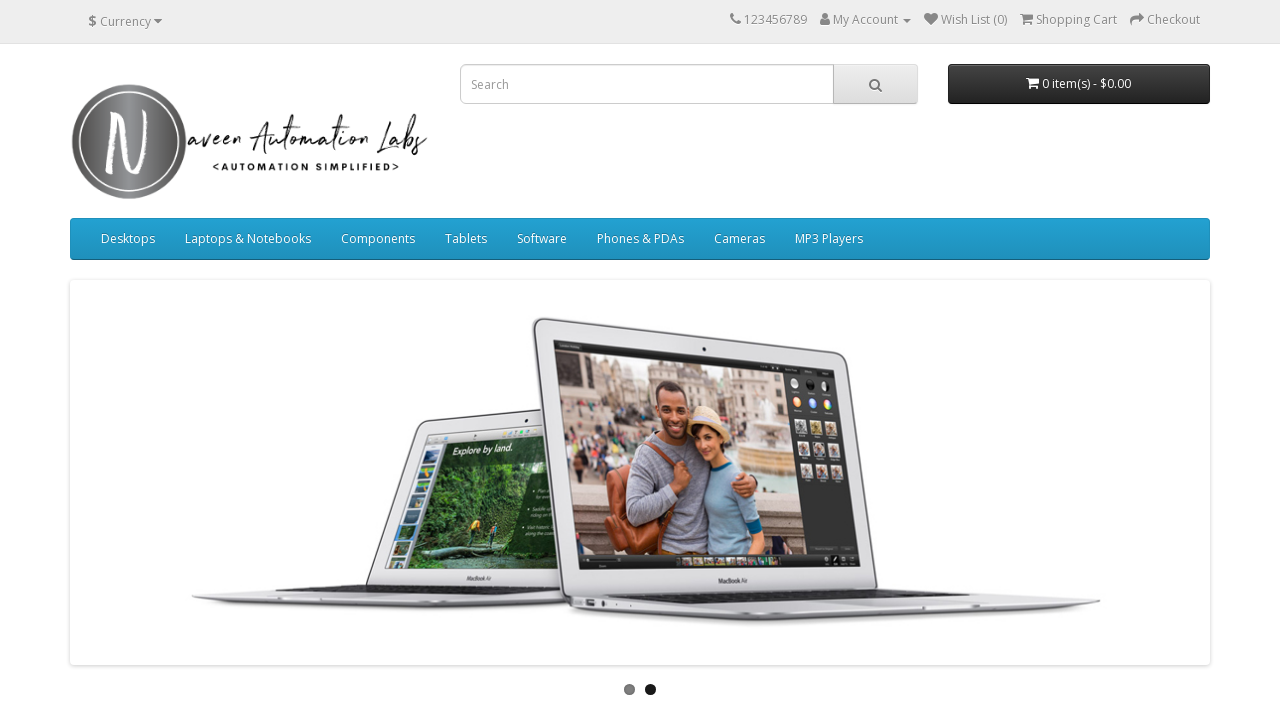

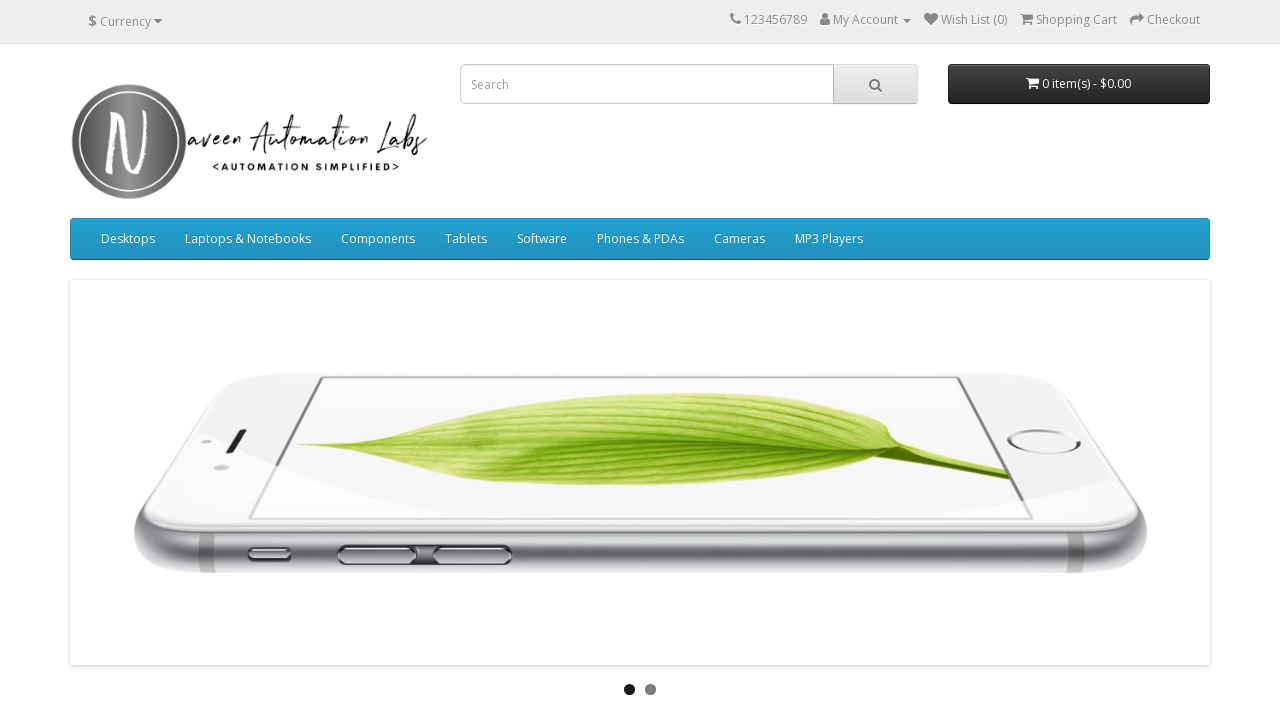